Tests dynamic loading Example 2 where the element does not exist in DOM until loading completes. Clicks Example 2 link, then Start button, waits for loading bar to disappear and element to be created, then verifies "Hello World!" text is displayed.

Starting URL: https://the-internet.herokuapp.com/dynamic_loading

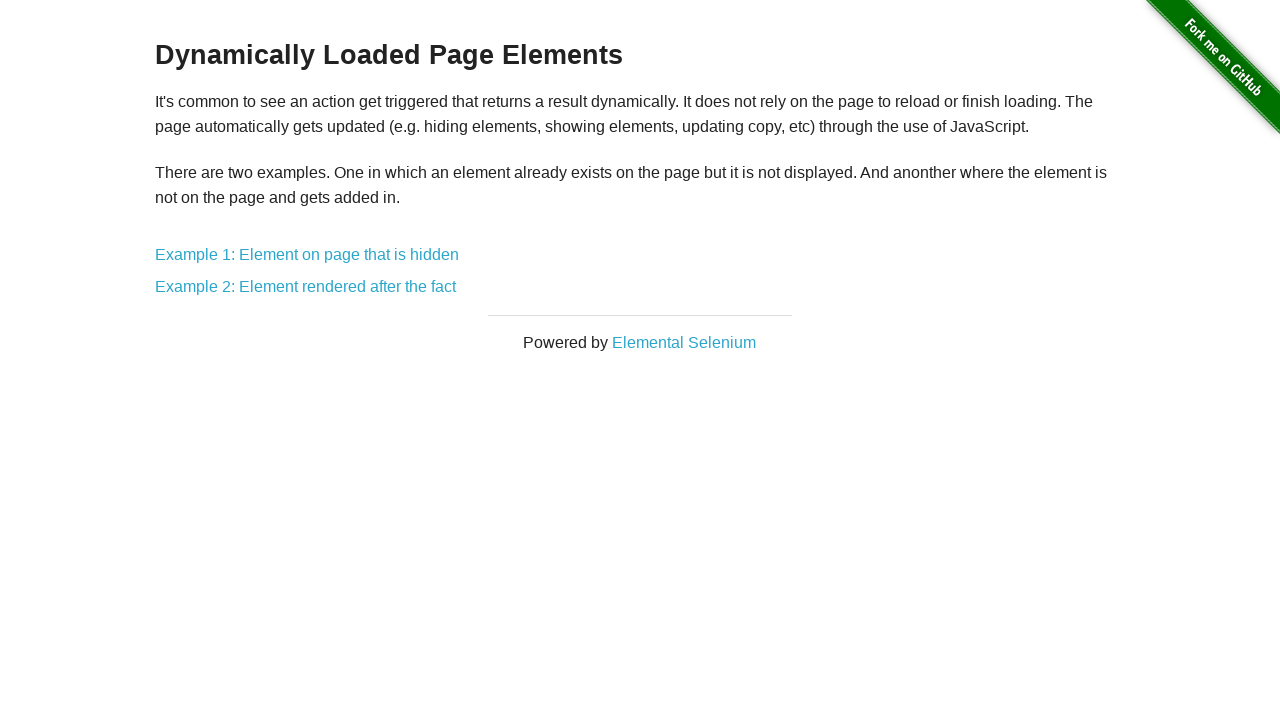

Dynamic loading page loaded and content header verified
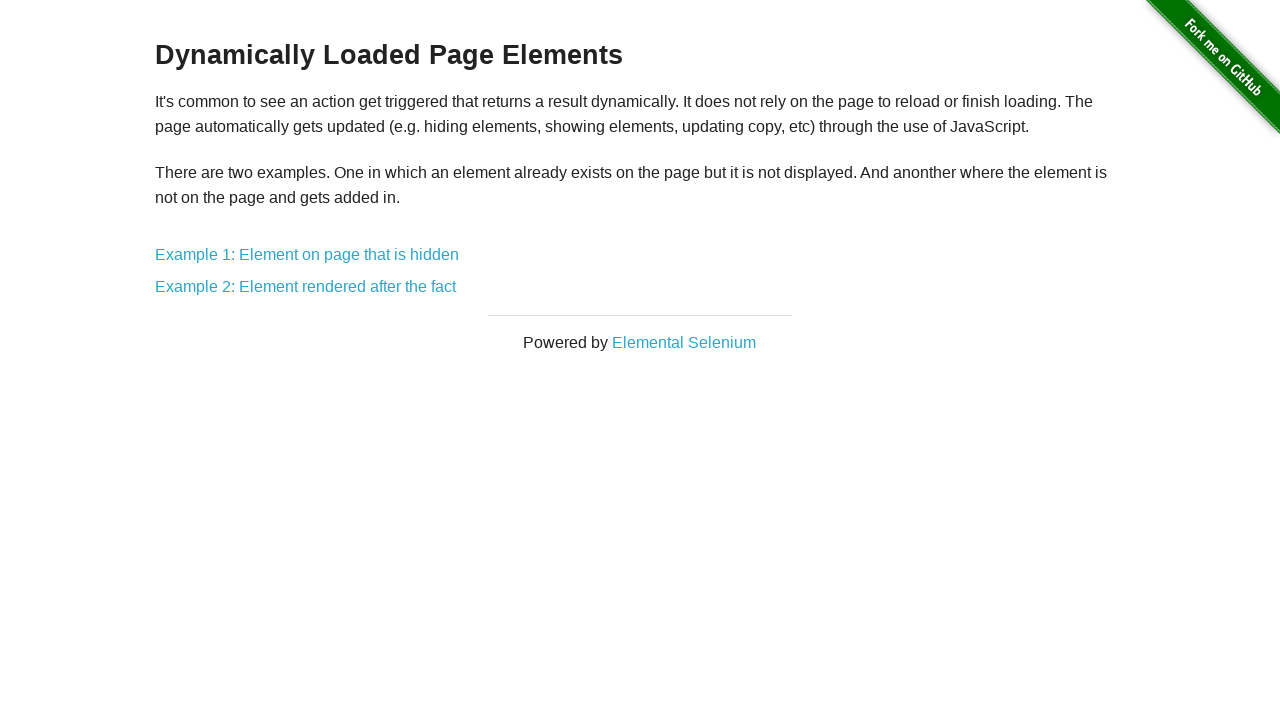

Clicked Example 2 link at (306, 287) on a[href*='dynamic_loading/2']
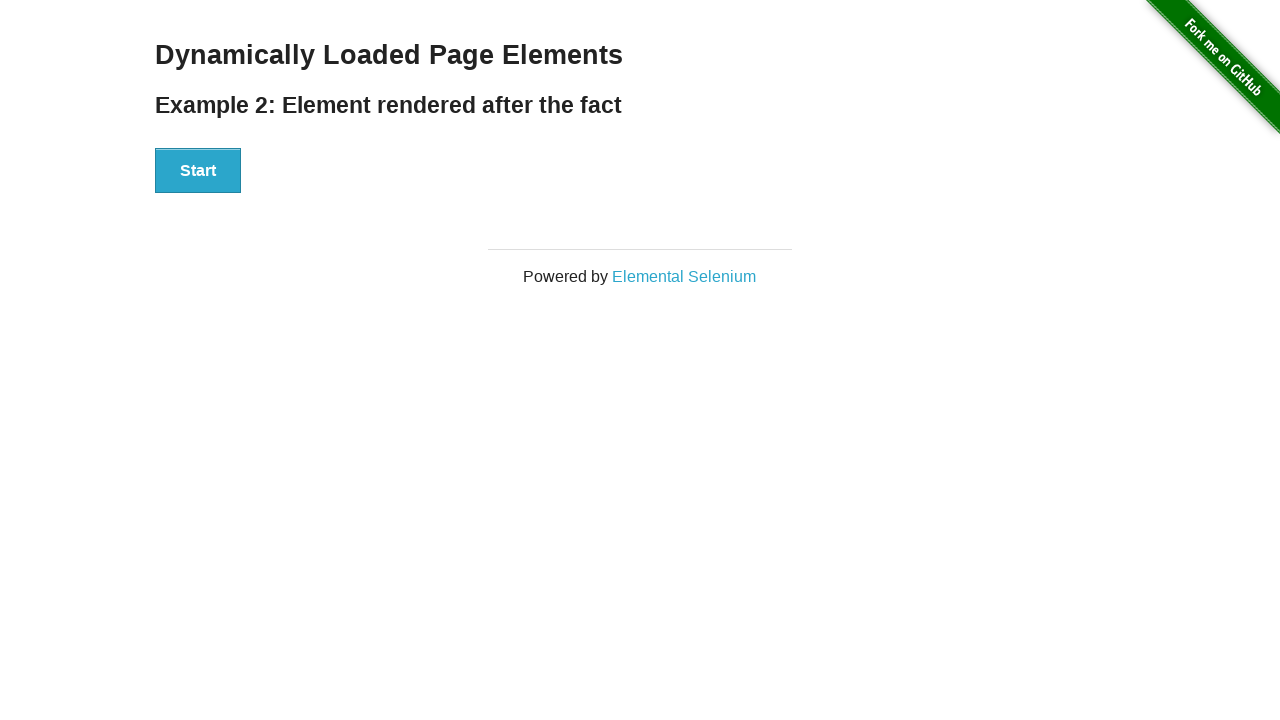

Start button is visible
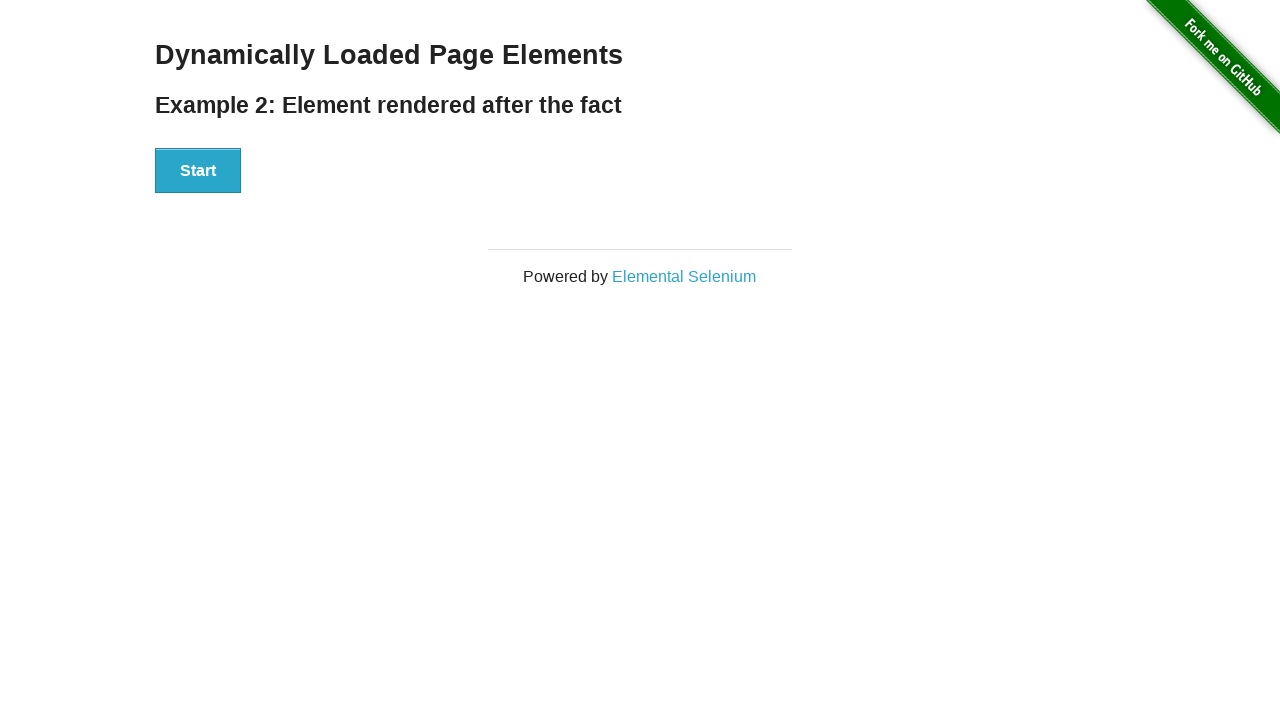

Clicked Start button to begin loading at (198, 171) on div#start button
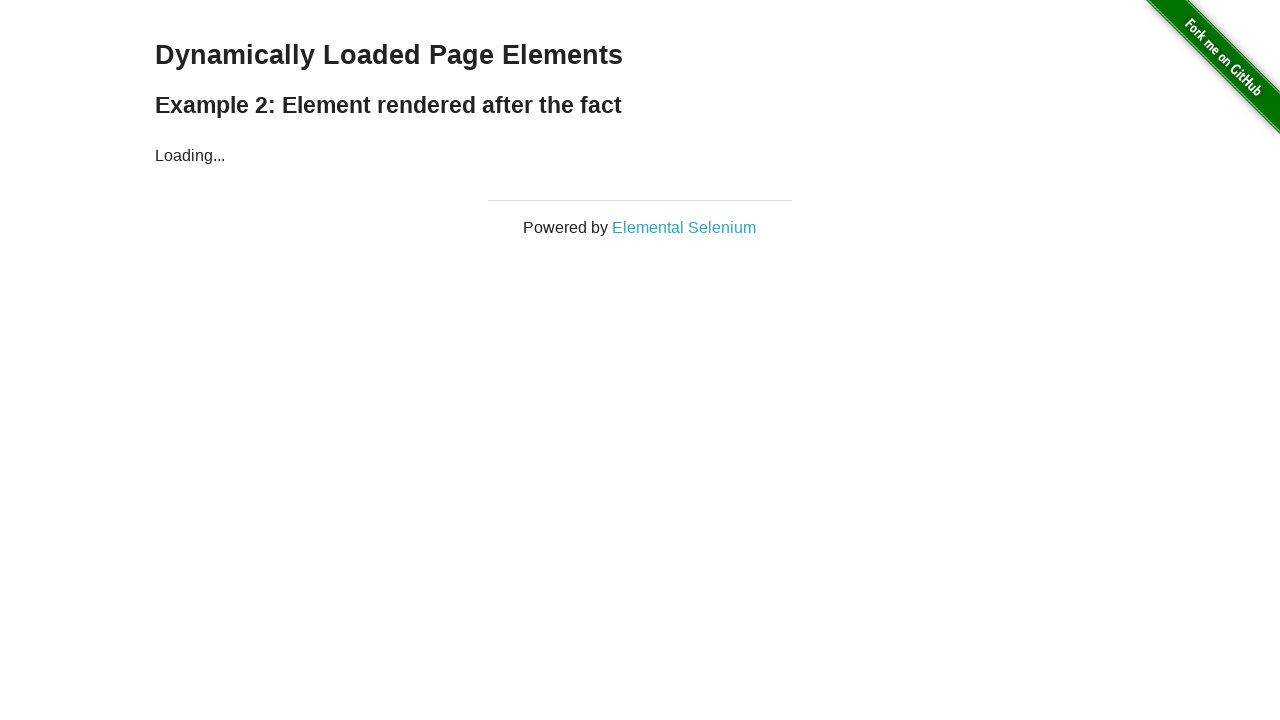

Loading bar disappeared after waiting
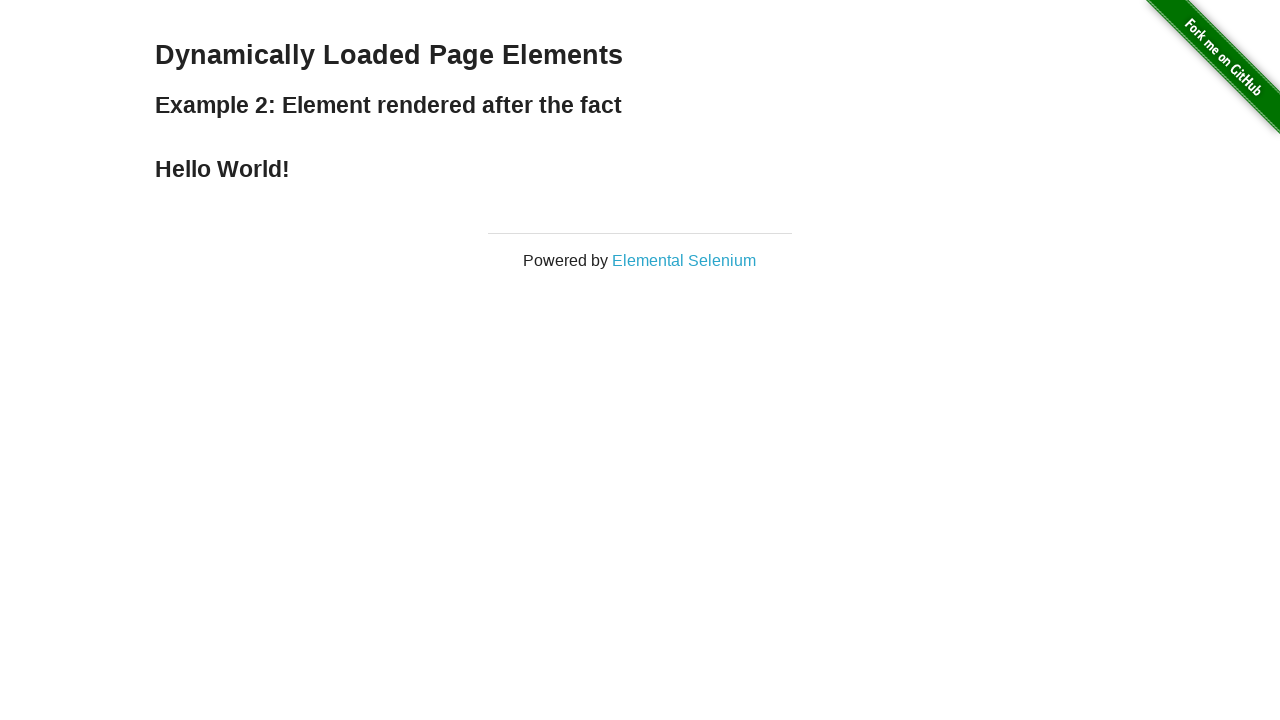

Verified 'Hello World!' text is displayed in finish section
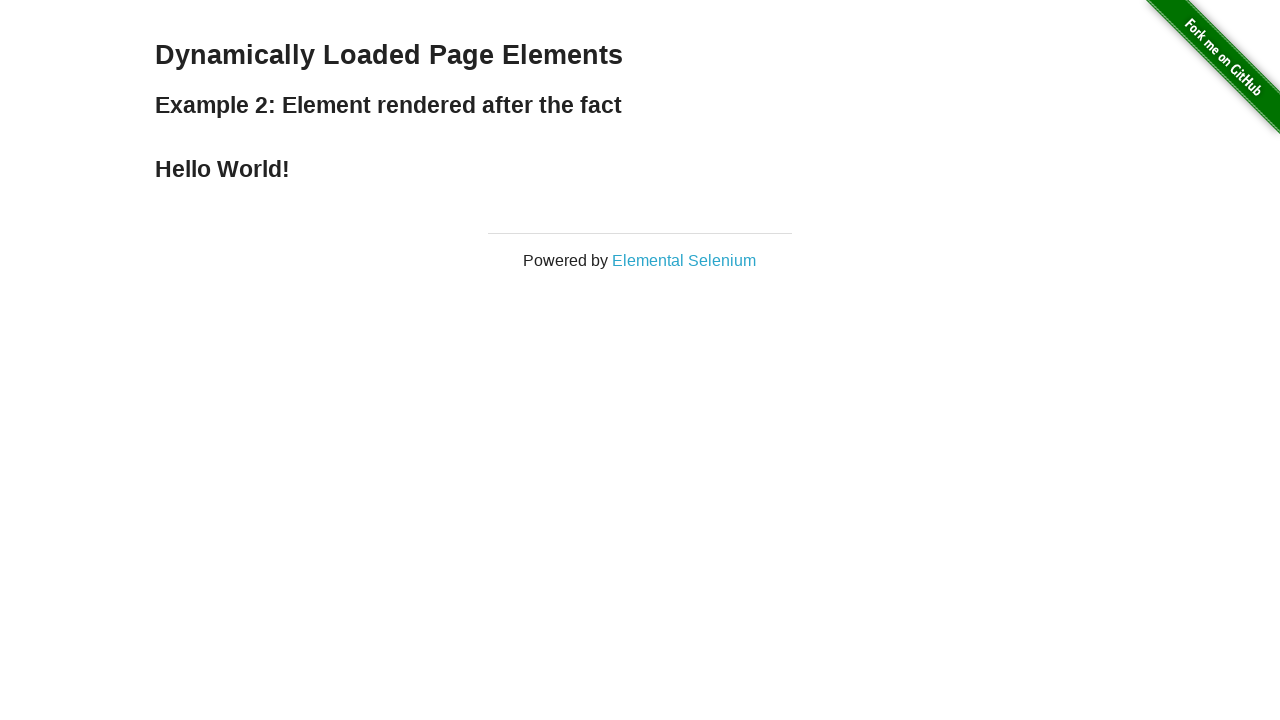

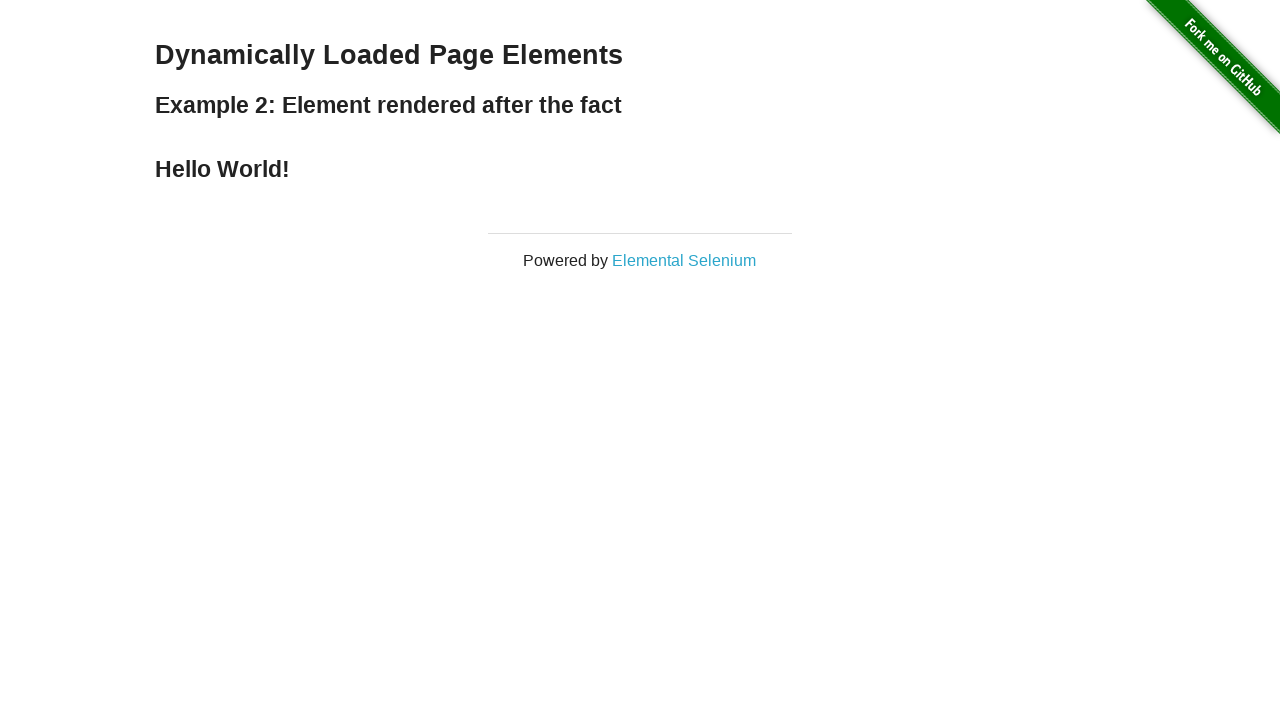